Tests flight booking process on BlazeDemo by selecting departure/destination cities, choosing the cheapest flight, filling passenger details, and completing the purchase

Starting URL: https://blazedemo.com/index.php

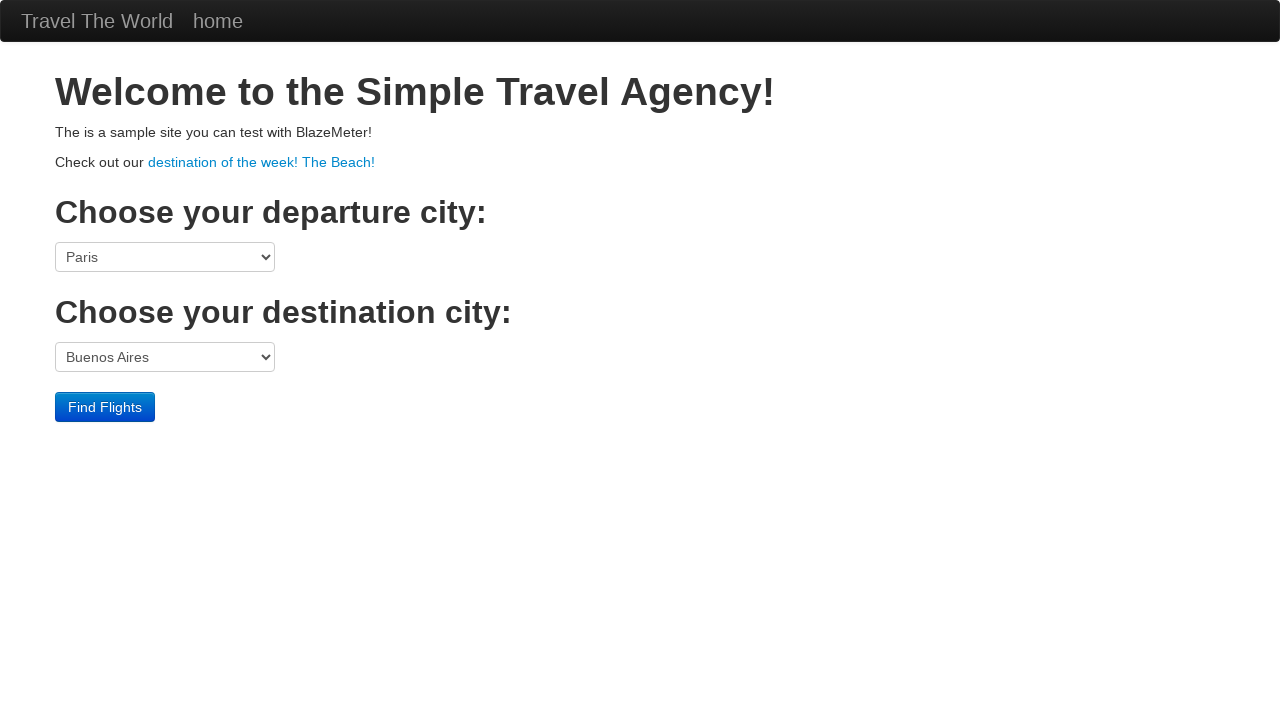

Selected Boston as departure city on select >> nth=0
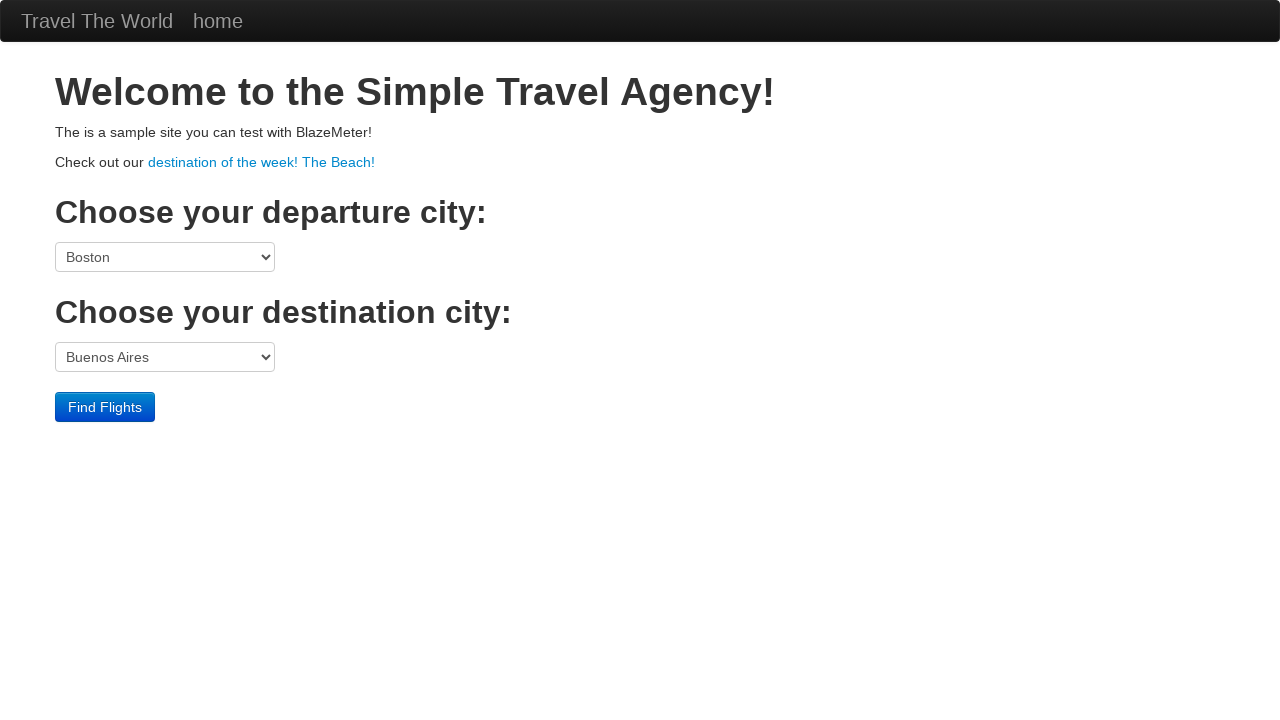

Selected Rome as destination city on select >> nth=1
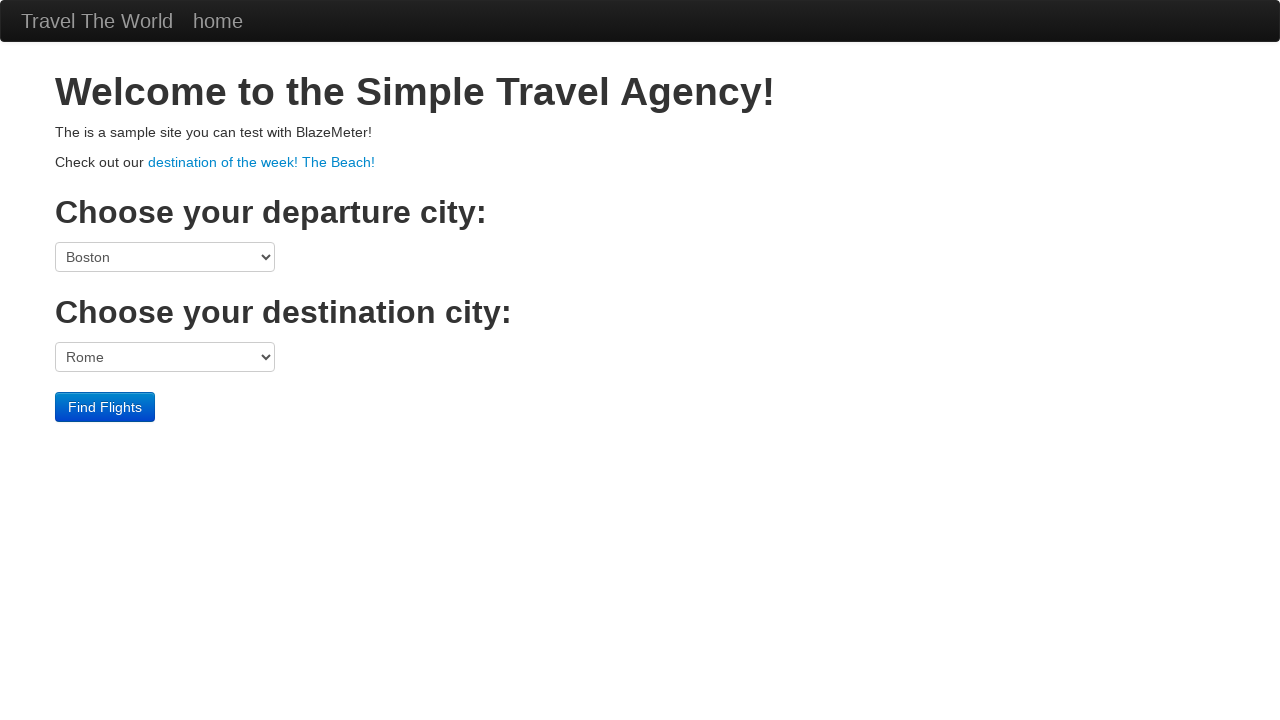

Clicked Find Flights button at (105, 407) on input[type='submit'][value='Find Flights']
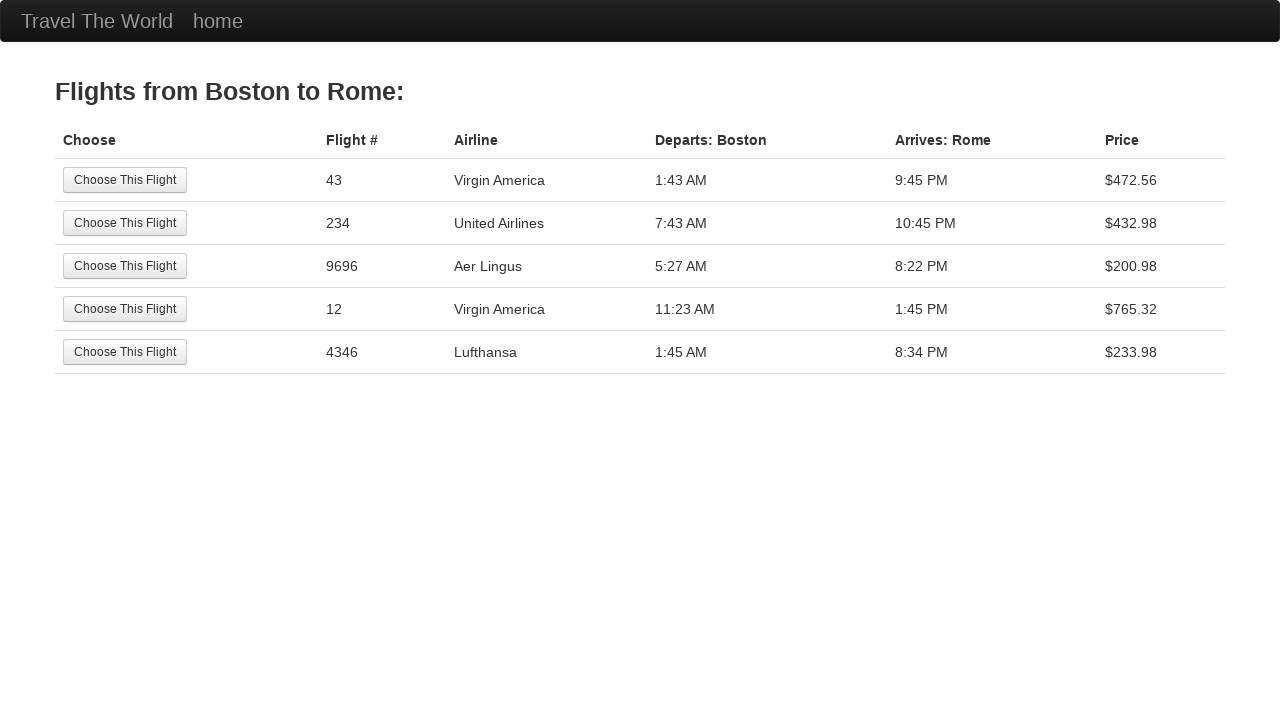

Flight results loaded
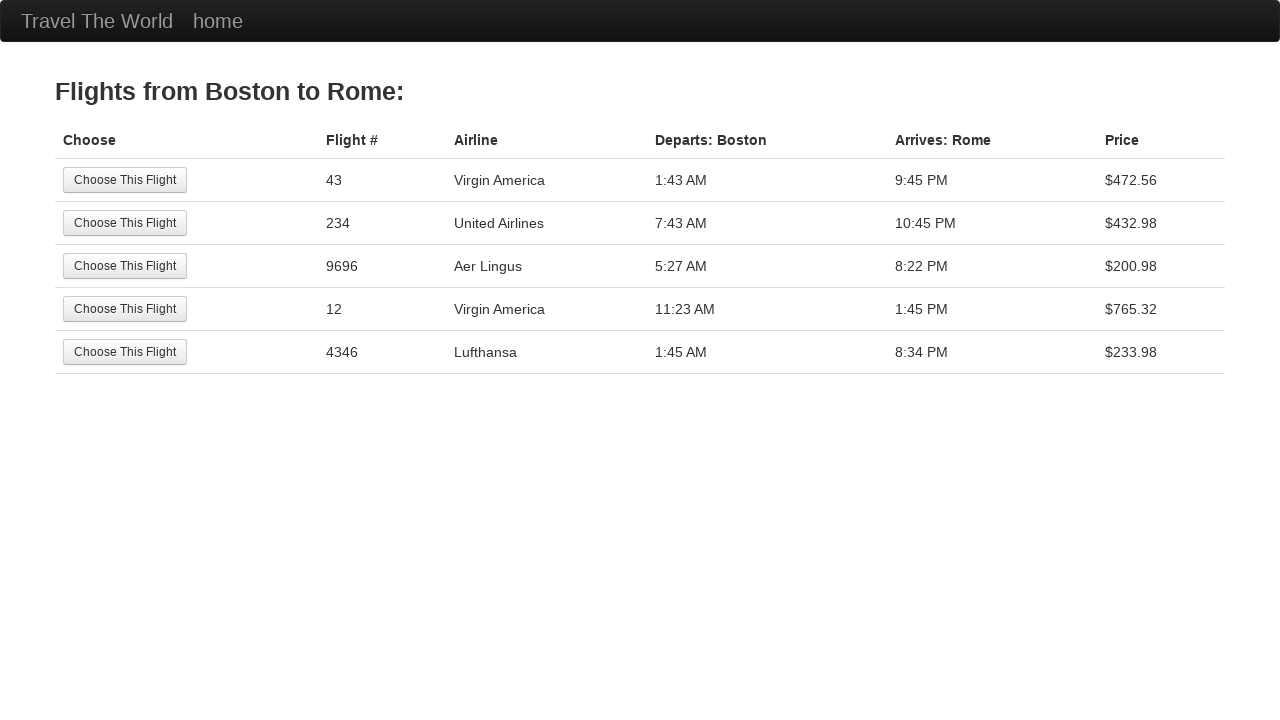

Identified cheapest flight at index 2 with price $200.98
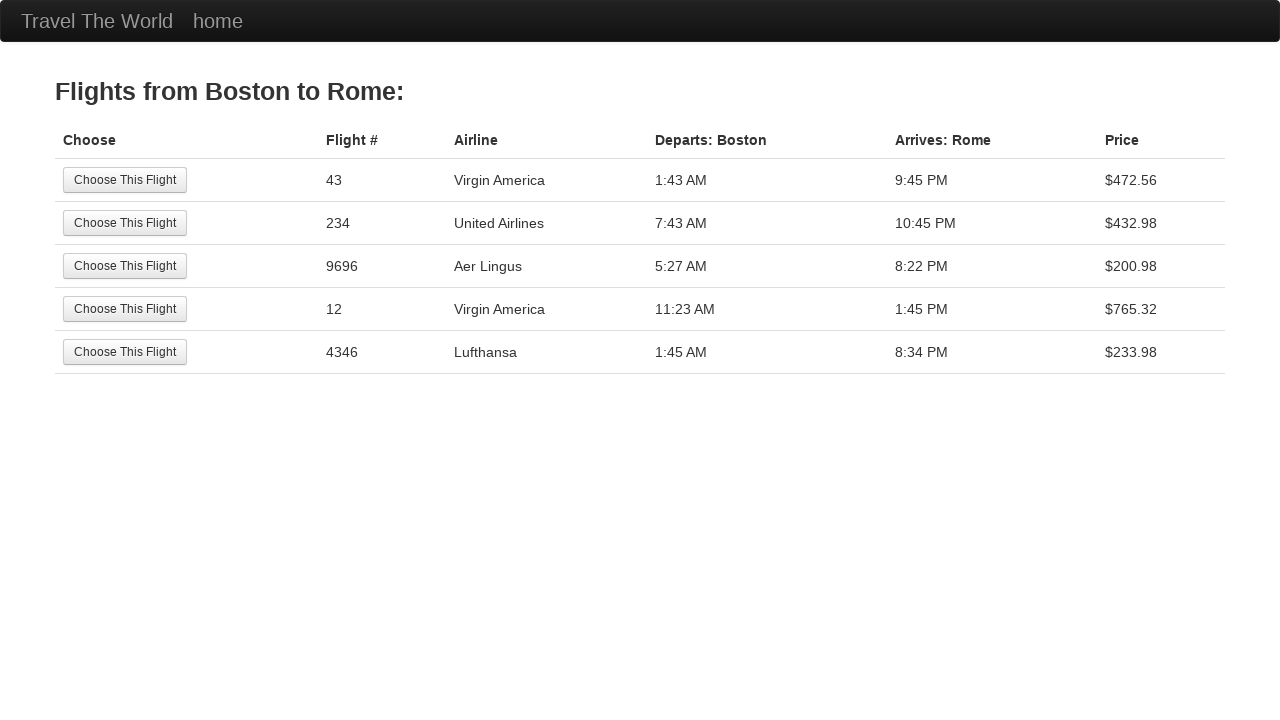

Clicked Choose This Flight button for cheapest option at (125, 266) on table.table tbody tr >> nth=2 >> input[type='submit']
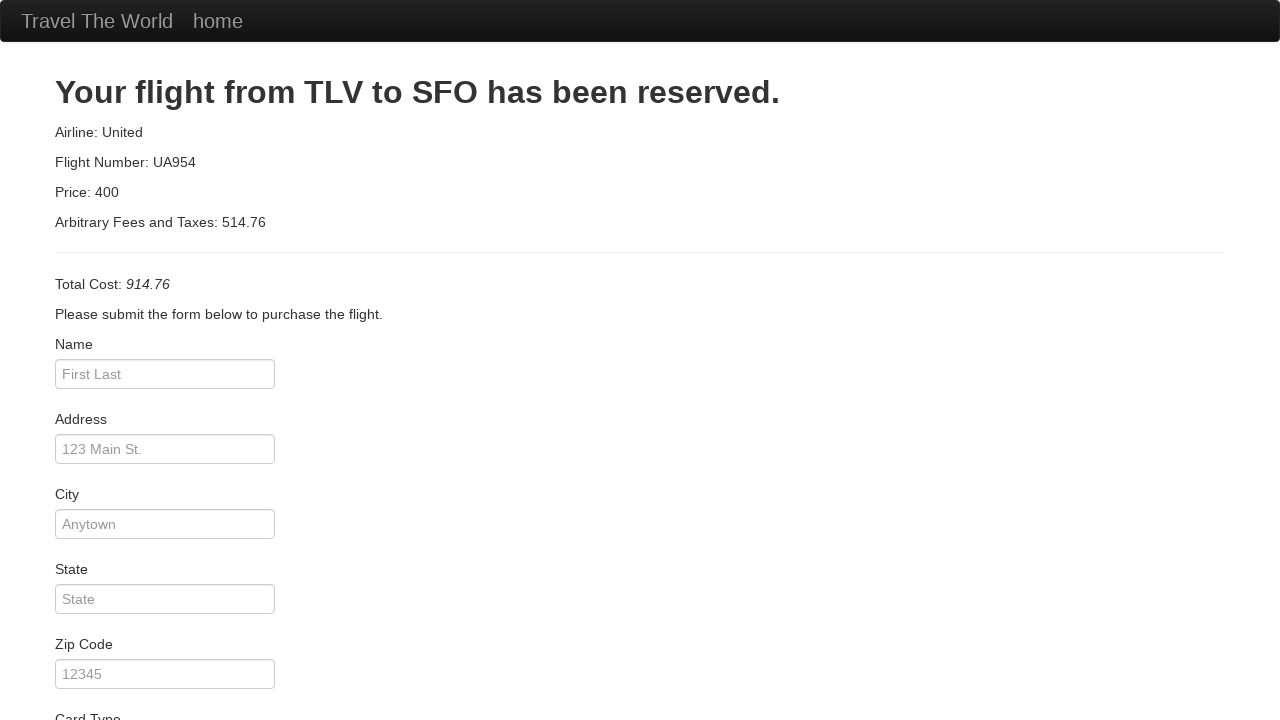

Filled passenger name as John Doe on #inputName
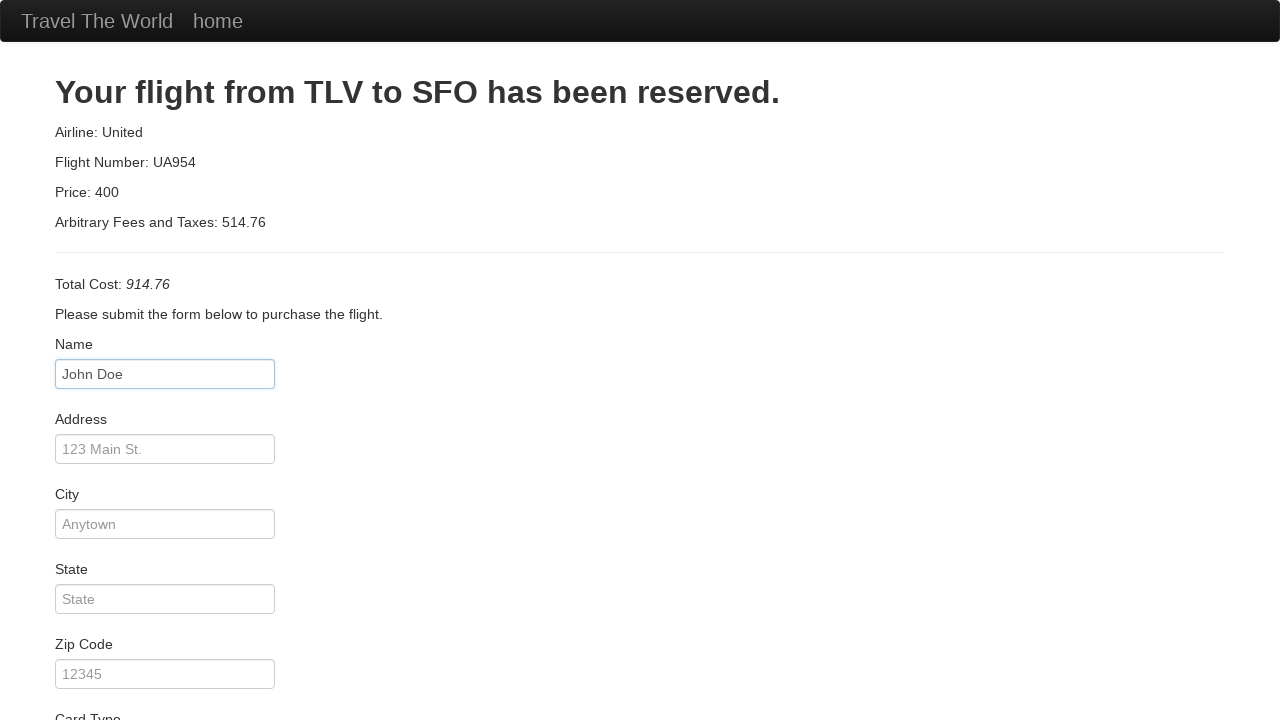

Filled address as 456 Oak Avenue on #address
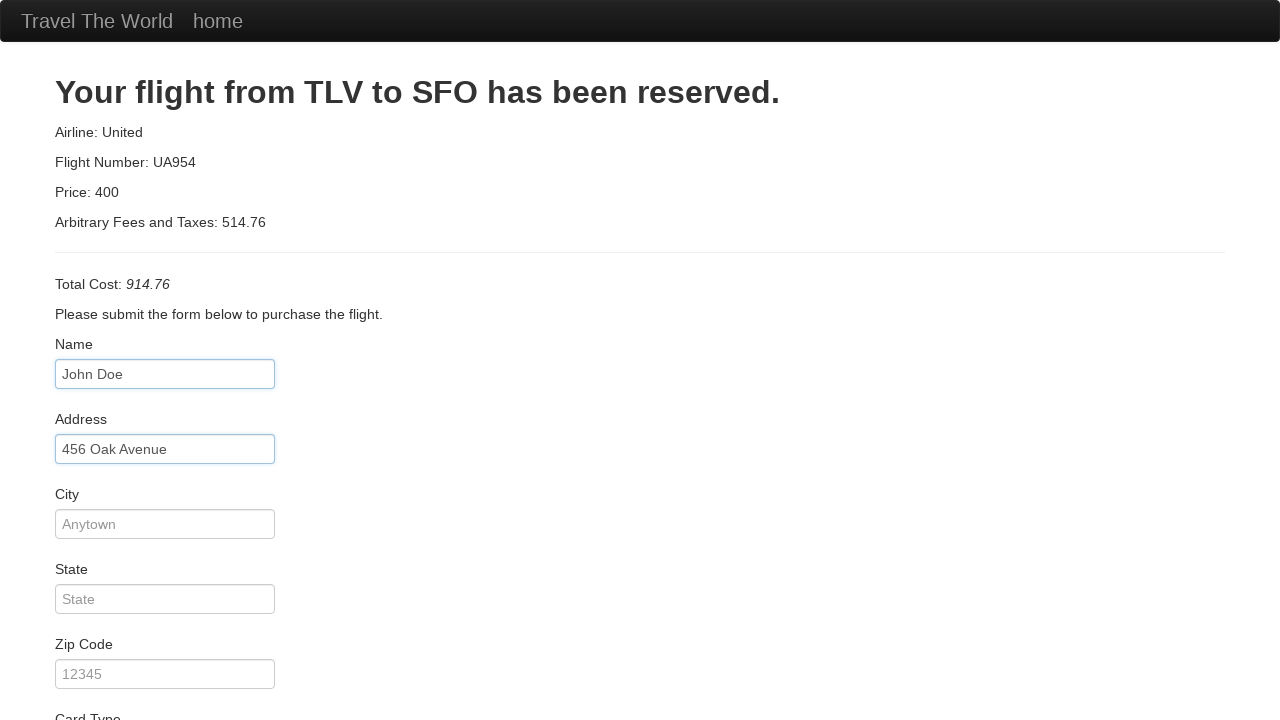

Filled city as Boston on #city
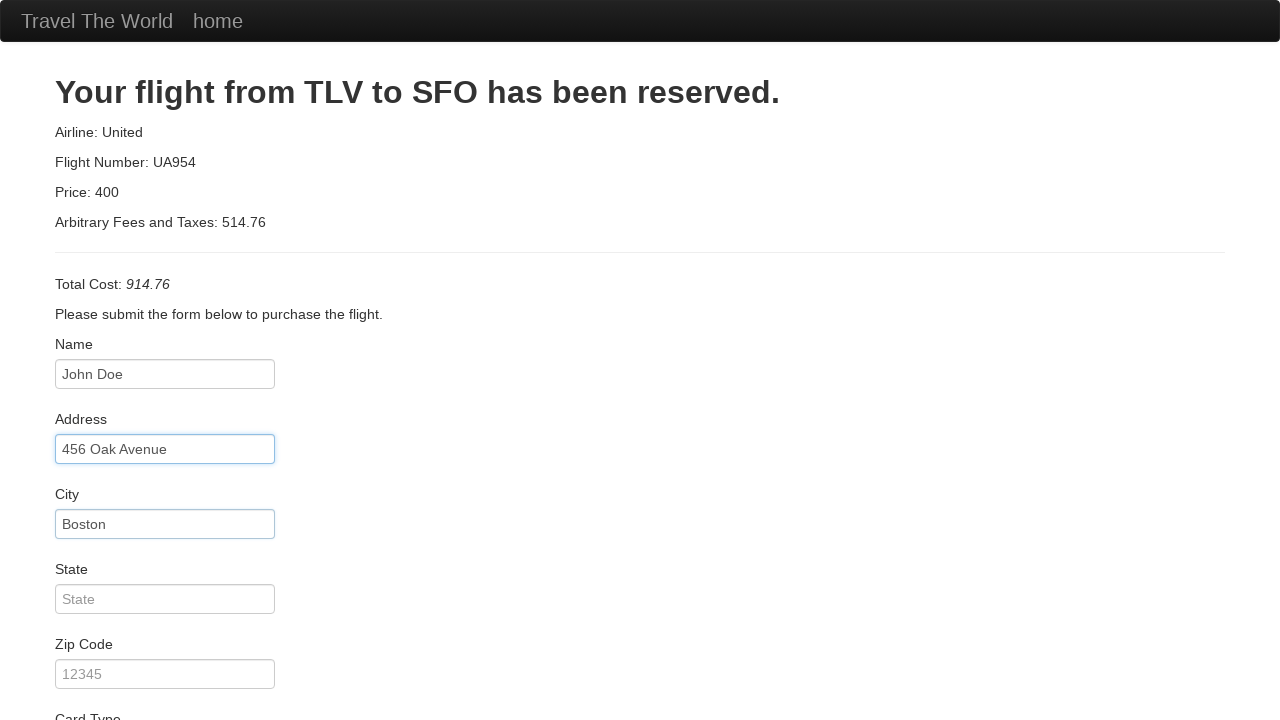

Filled state as Massachusetts on #state
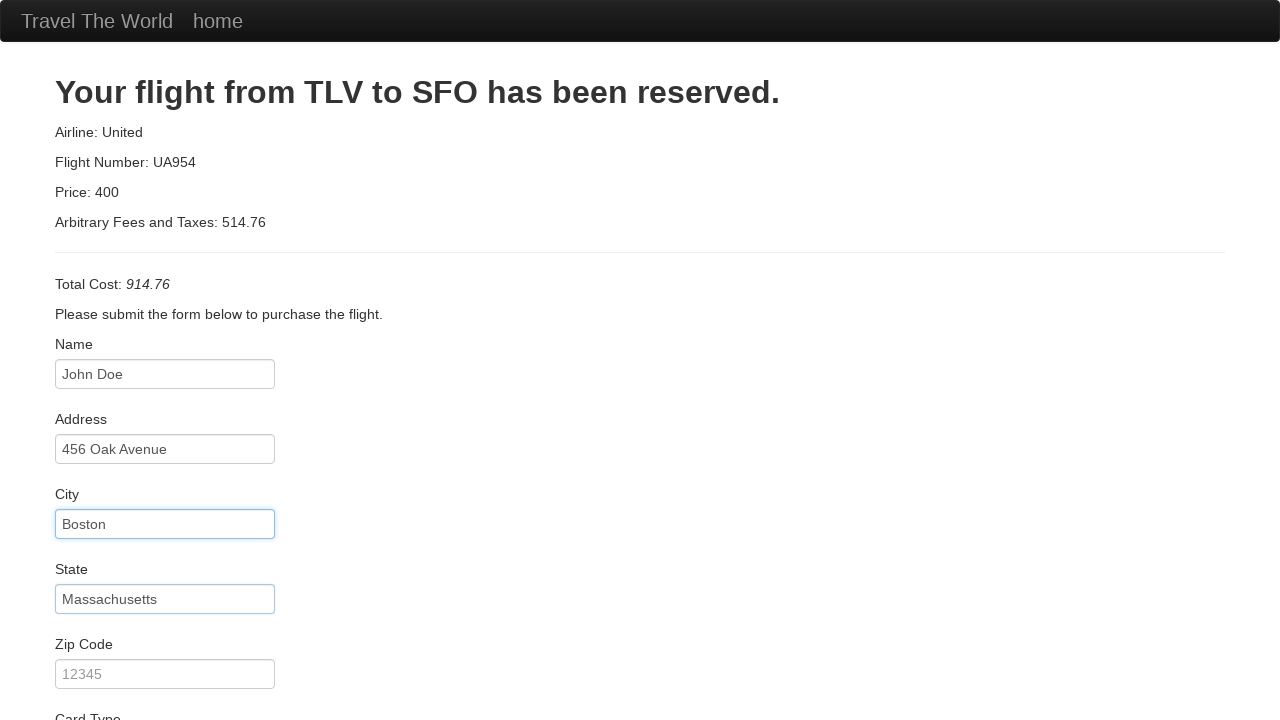

Filled zip code as 02134 on #zipCode
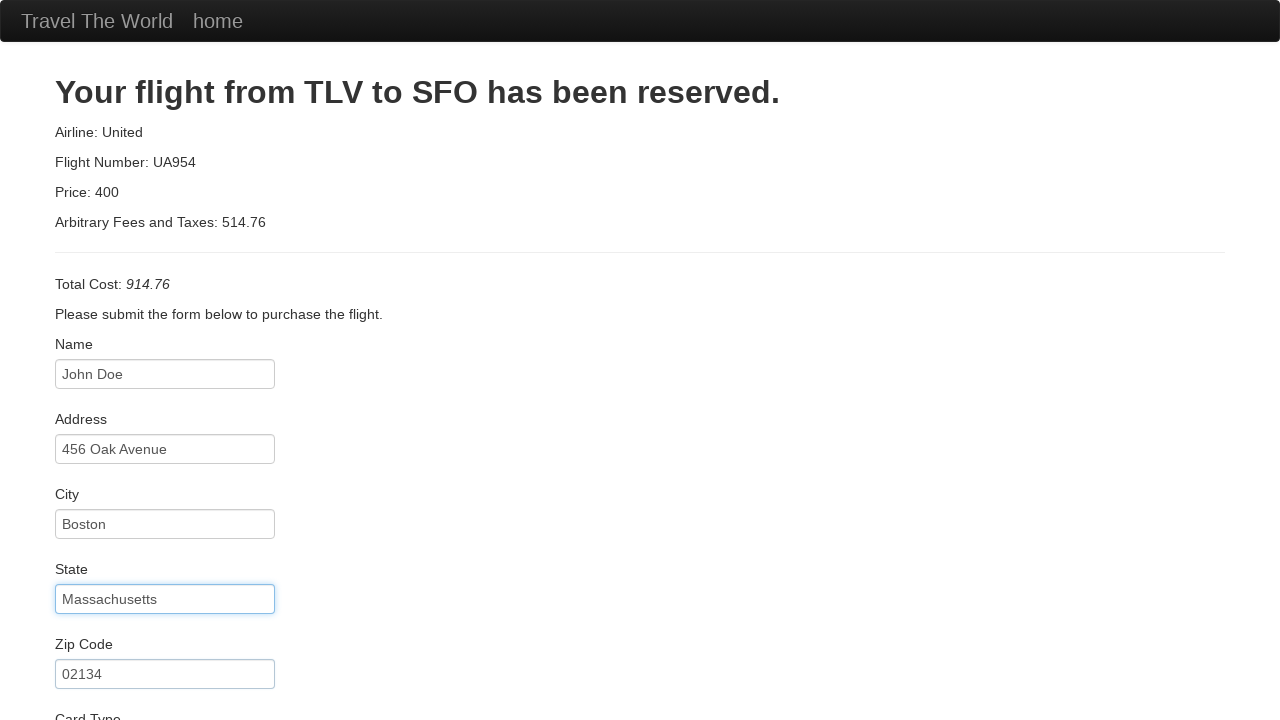

Selected Visa as card type on #cardType
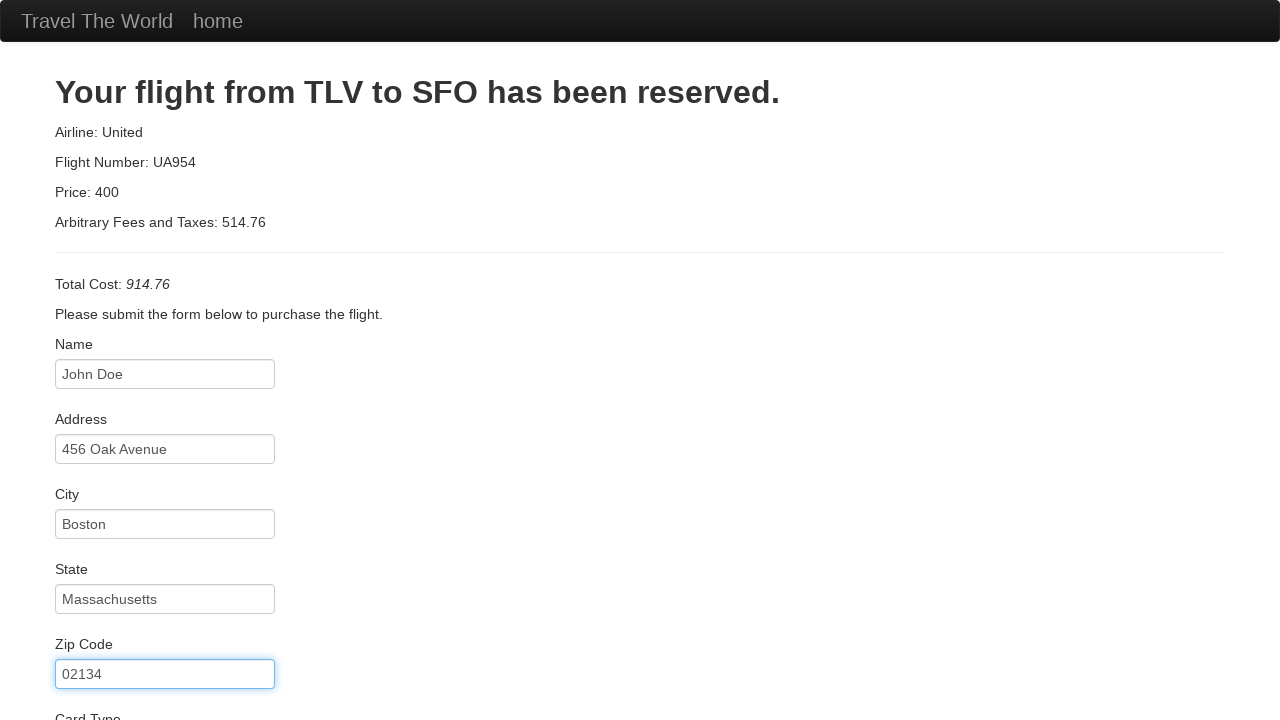

Filled credit card number on #creditCardNumber
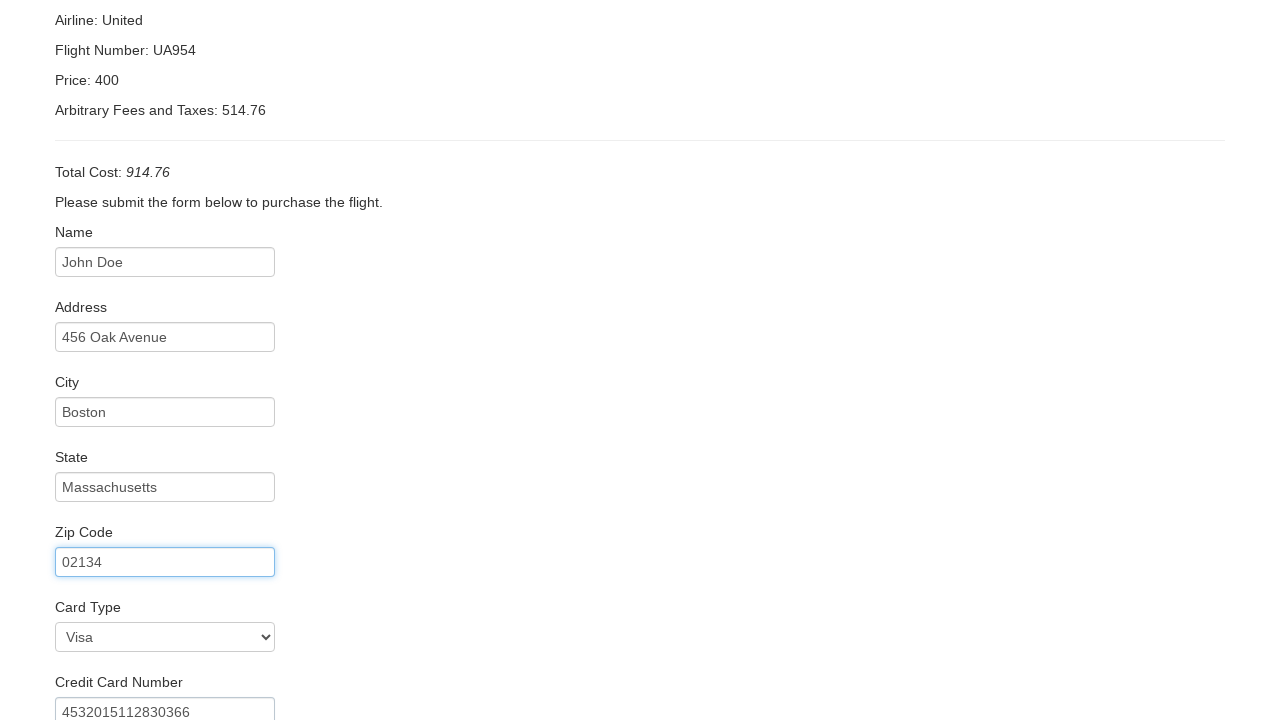

Filled credit card month as 12 on #creditCardMonth
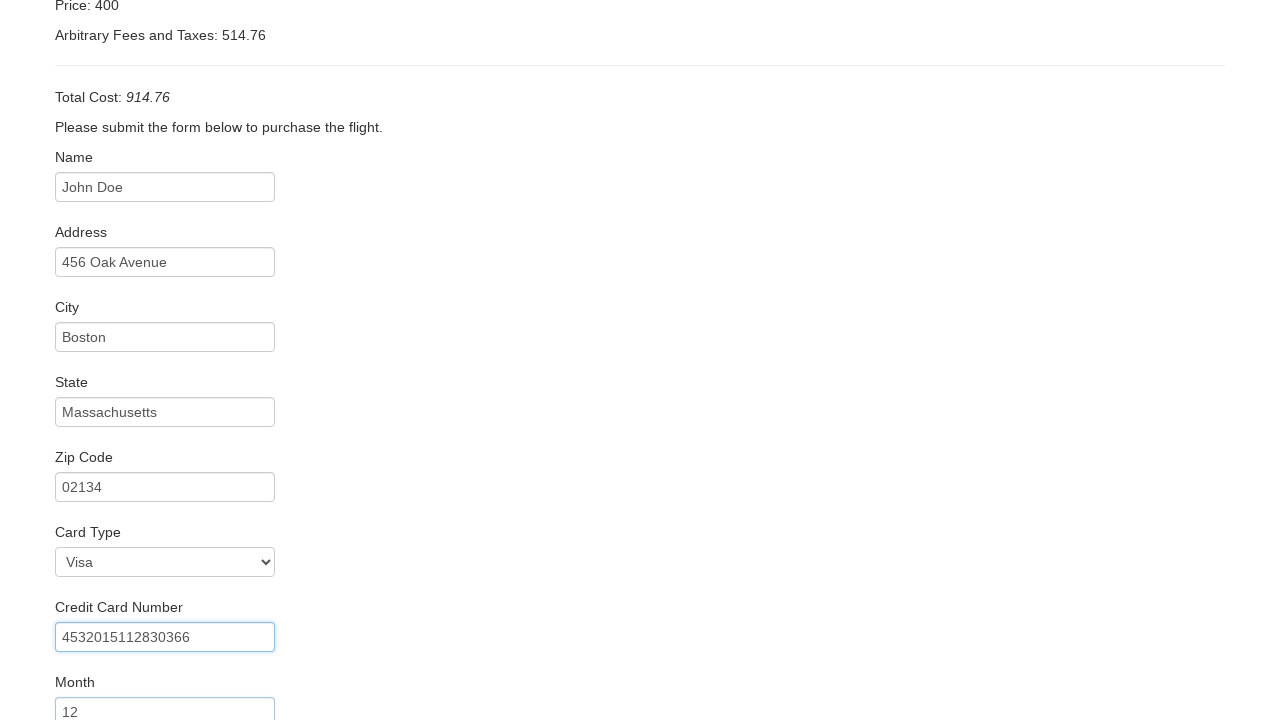

Filled credit card year as 2025 on #creditCardYear
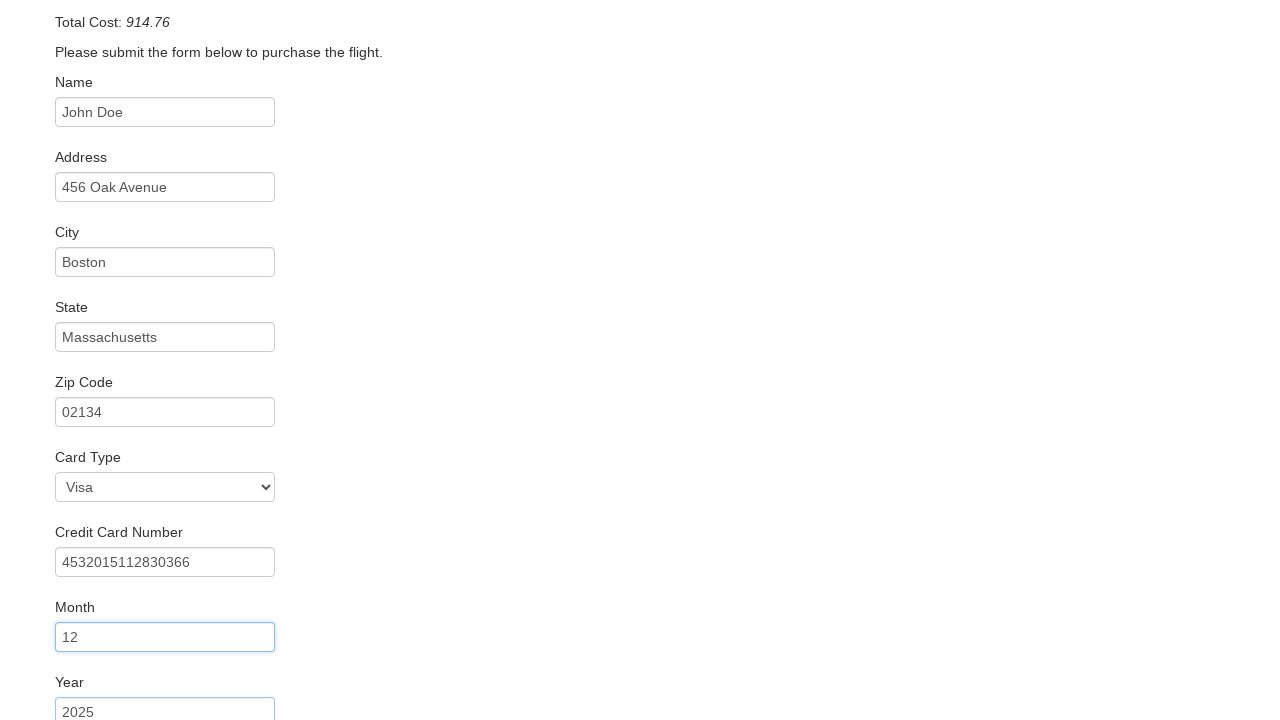

Filled name on card as John Doe on #nameOnCard
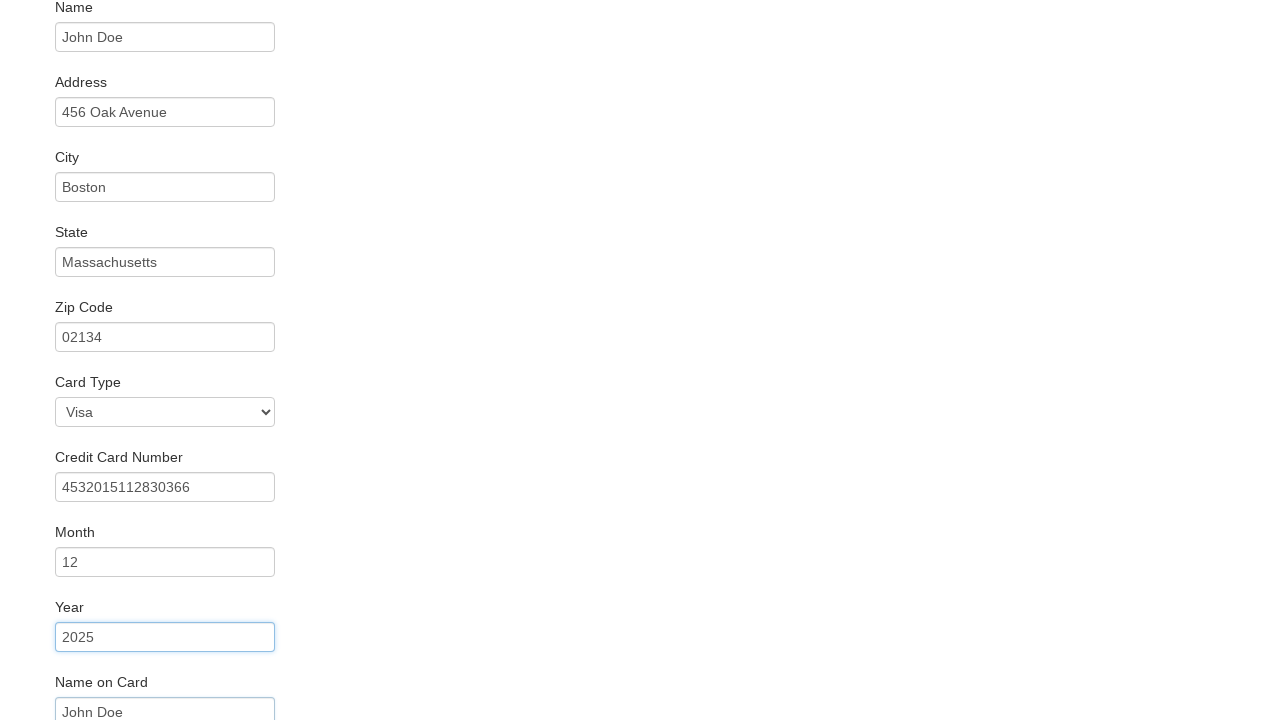

Clicked Purchase Flight button at (118, 685) on input[type='submit'][value='Purchase Flight']
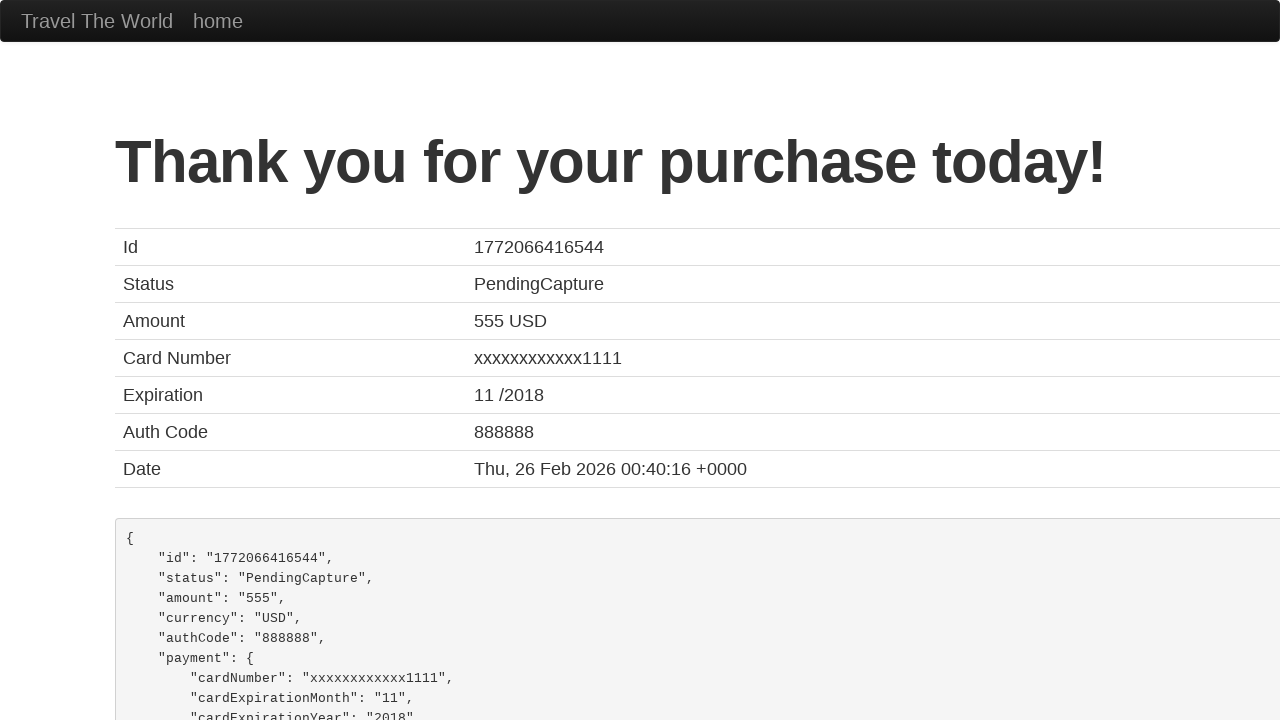

Flight purchase confirmation page loaded successfully
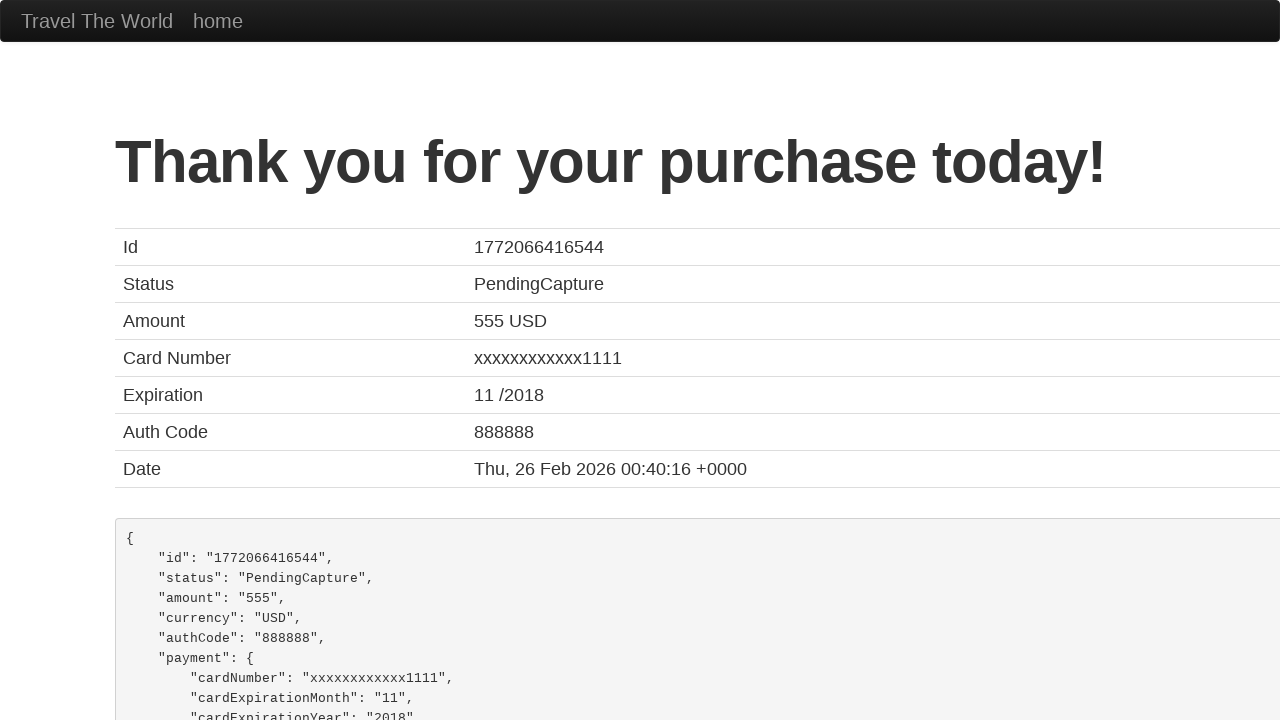

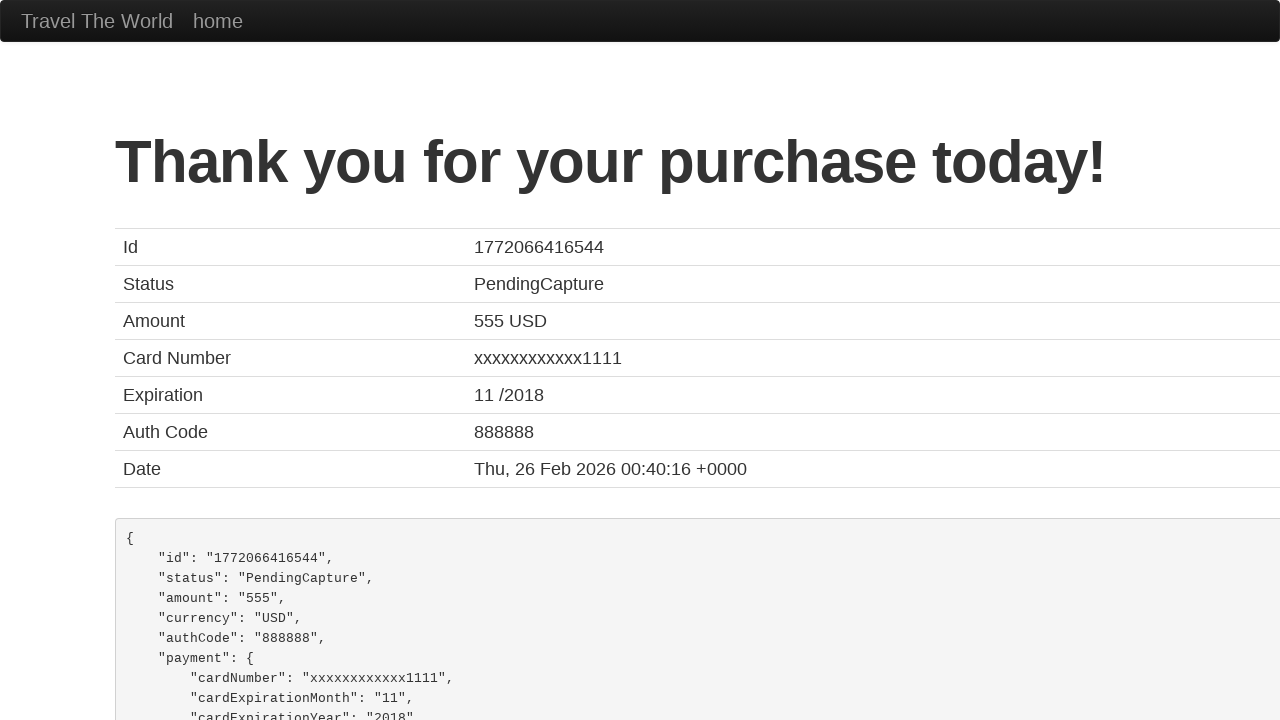